Tests adding multiple books to the catalog by iterating through a list of books, filling in details for each, then verifying all books appear in the catalog.

Starting URL: https://tap-ht24-testverktyg.github.io/exam-template/

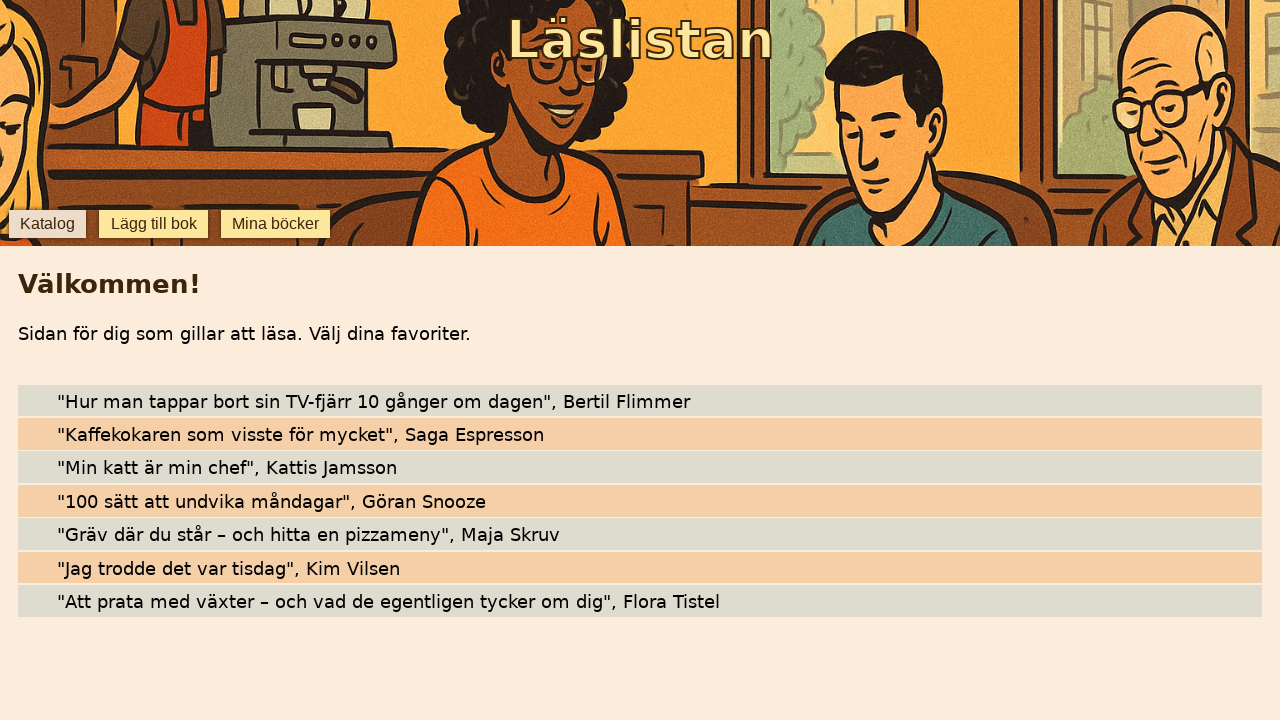

Clicked add book button at (154, 224) on [data-testid='add-book']
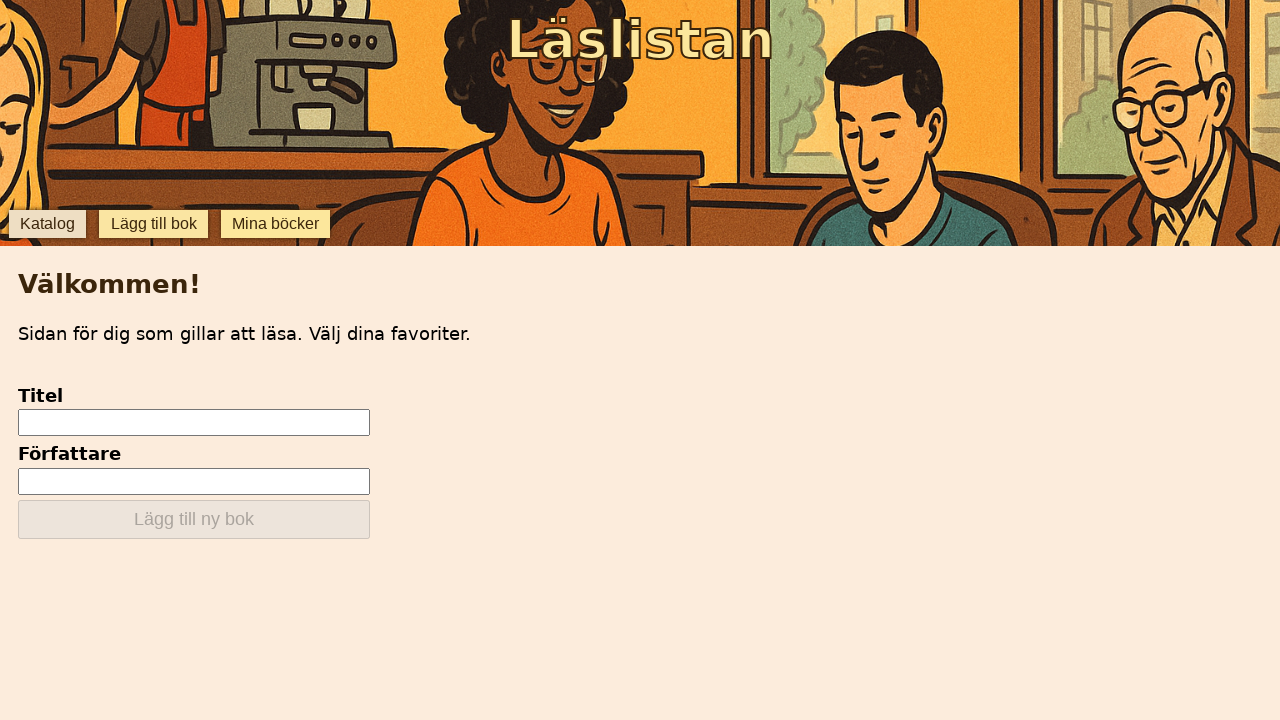

Filled title field with 'Morgonstjärnan' on [data-testid='add-input-title']
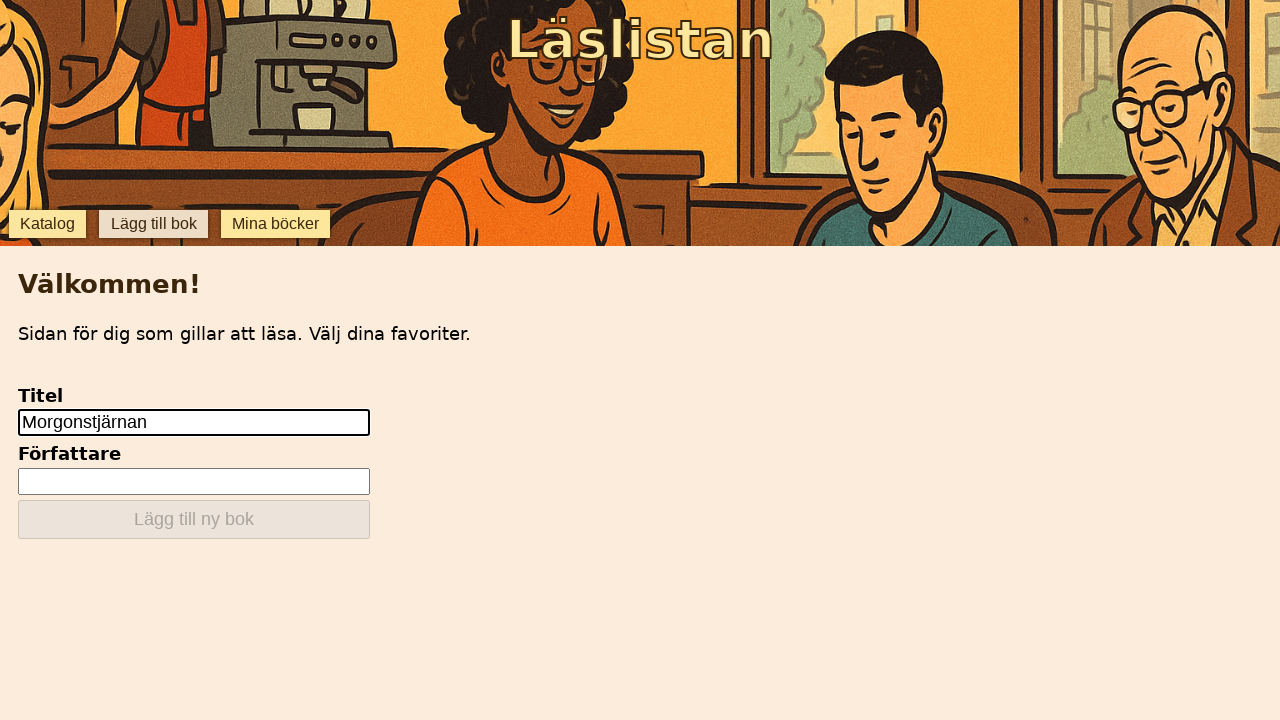

Filled author field with 'Karl Ove Knausgård' on [data-testid='add-input-author']
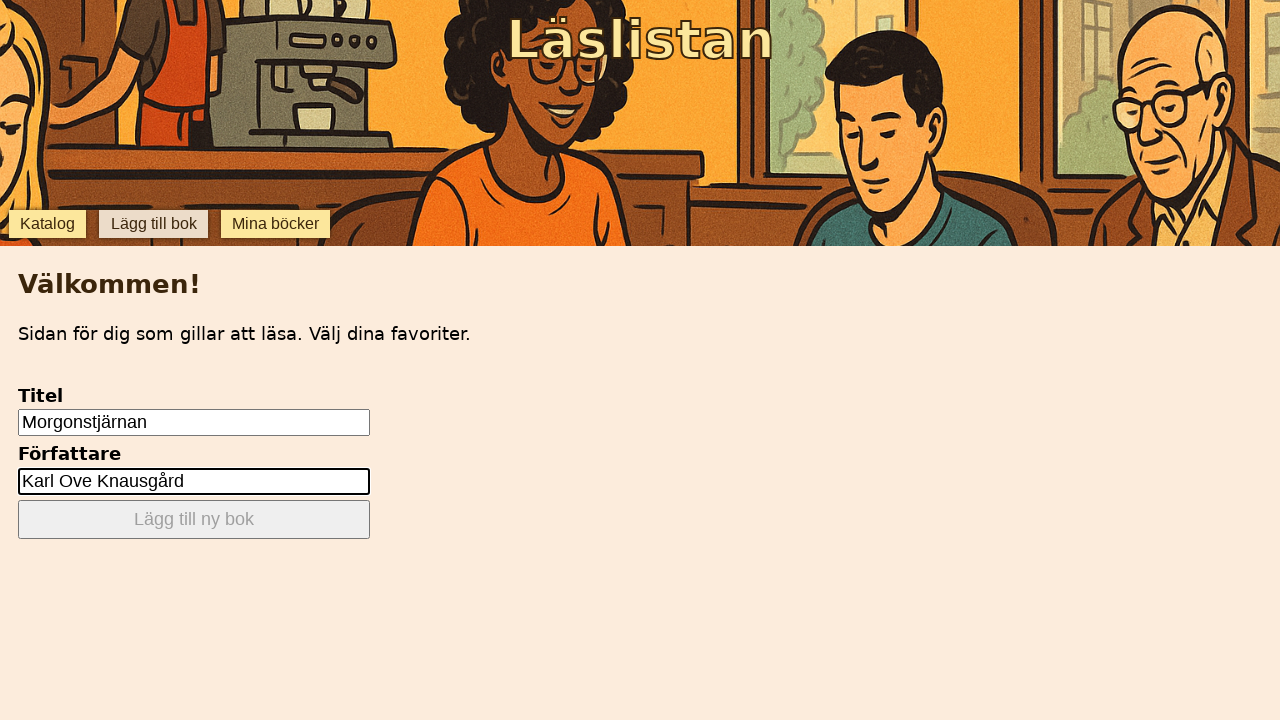

Submitted first book (Morgonstjärnan) at (194, 520) on [data-testid='add-submit']
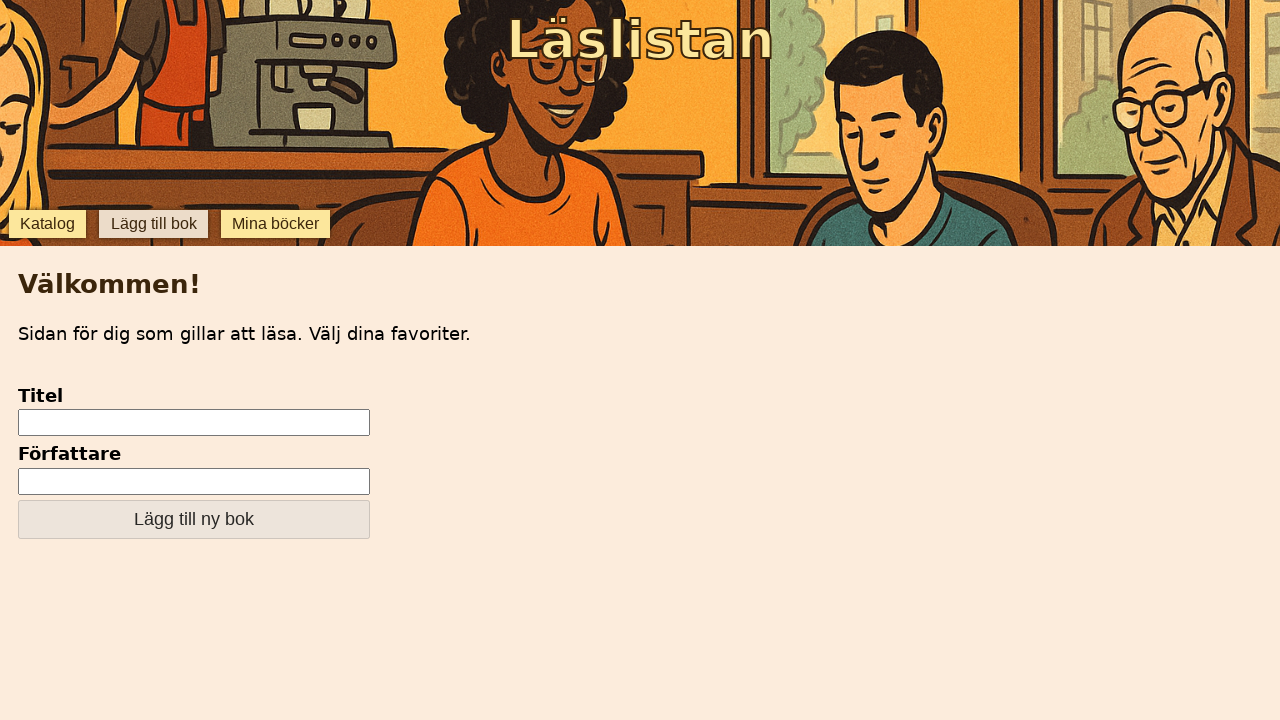

Filled title field with 'Vargarna från evighetens skog' on [data-testid='add-input-title']
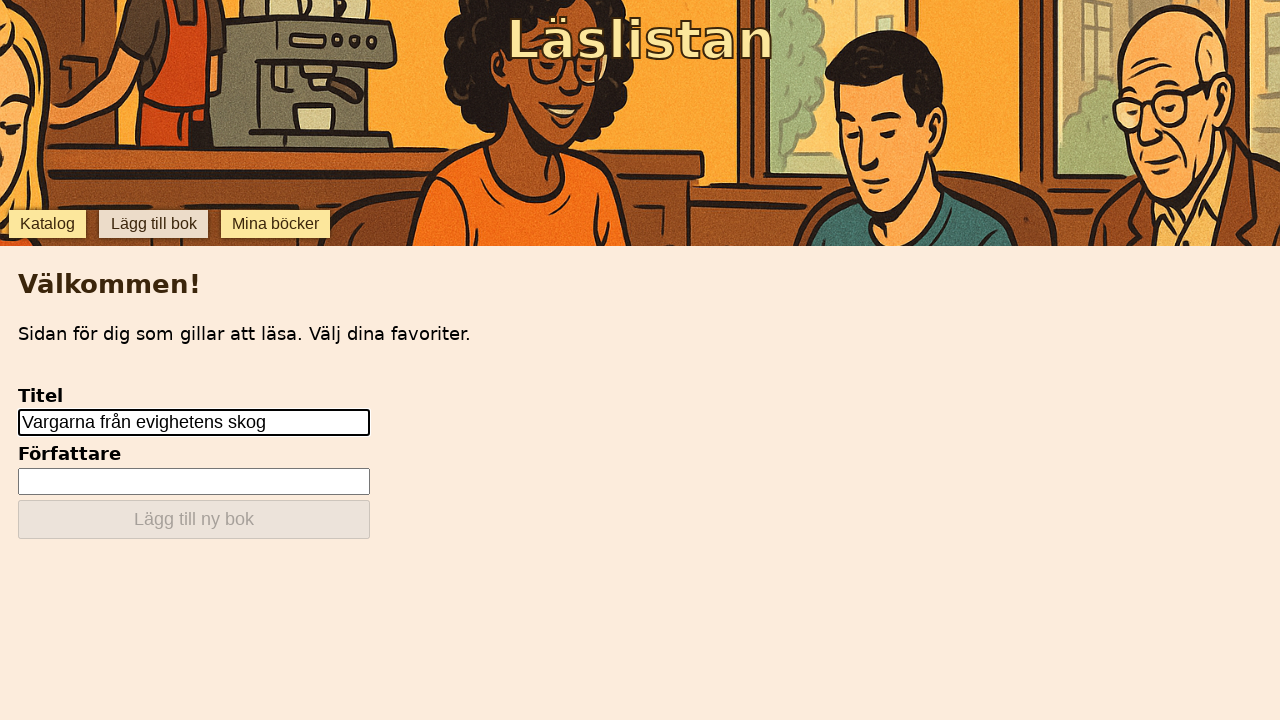

Filled author field with 'Karl Ove Knausgård' on [data-testid='add-input-author']
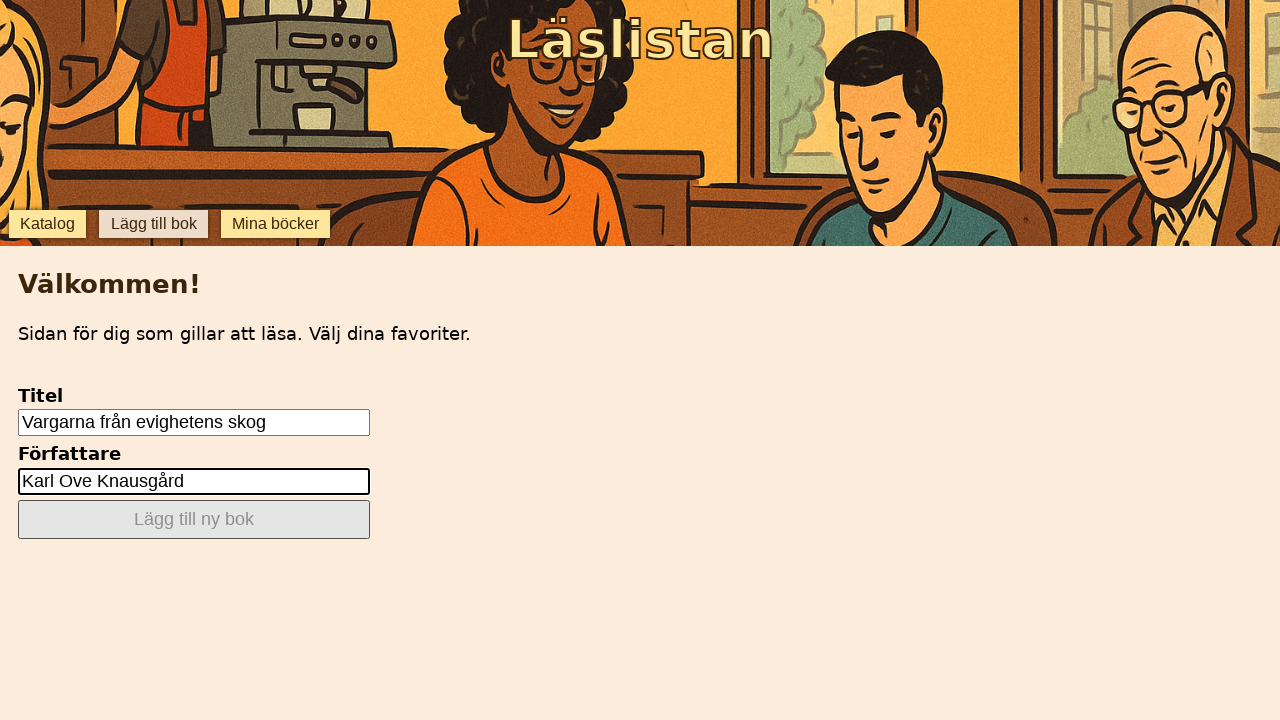

Submitted second book (Vargarna från evighetens skog) at (194, 520) on [data-testid='add-submit']
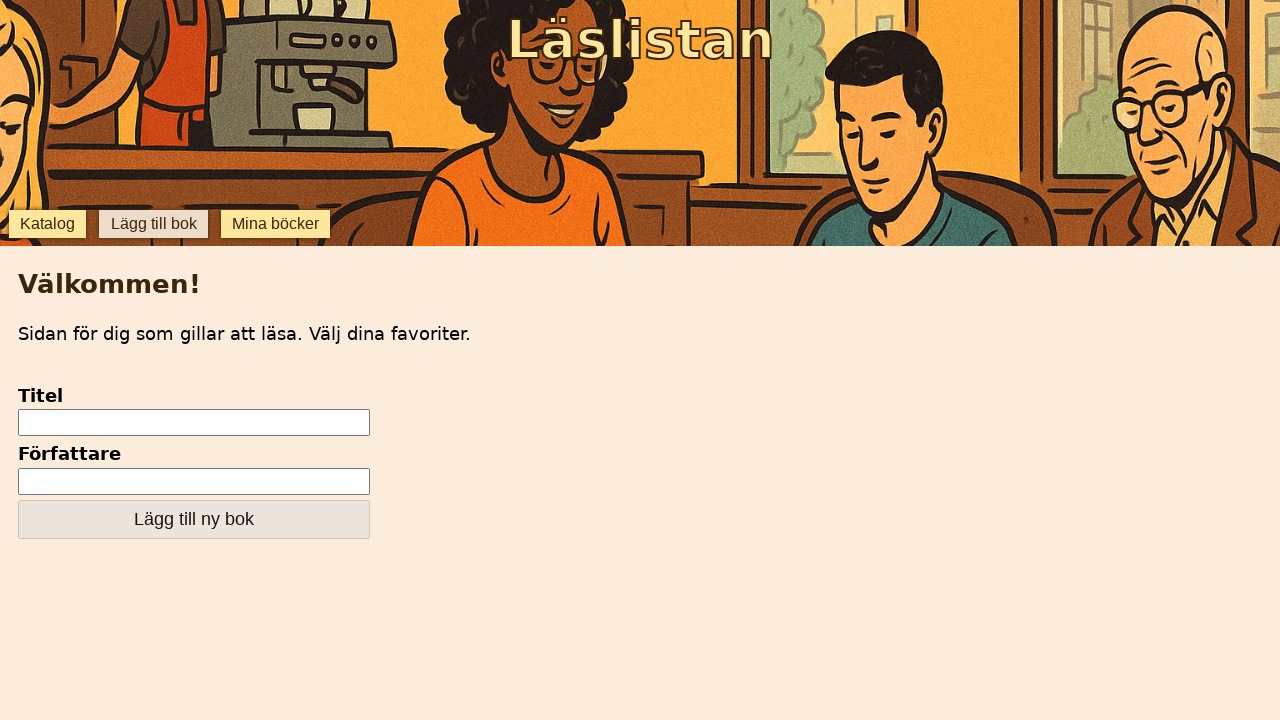

Filled title field with 'Nattens skola' on [data-testid='add-input-title']
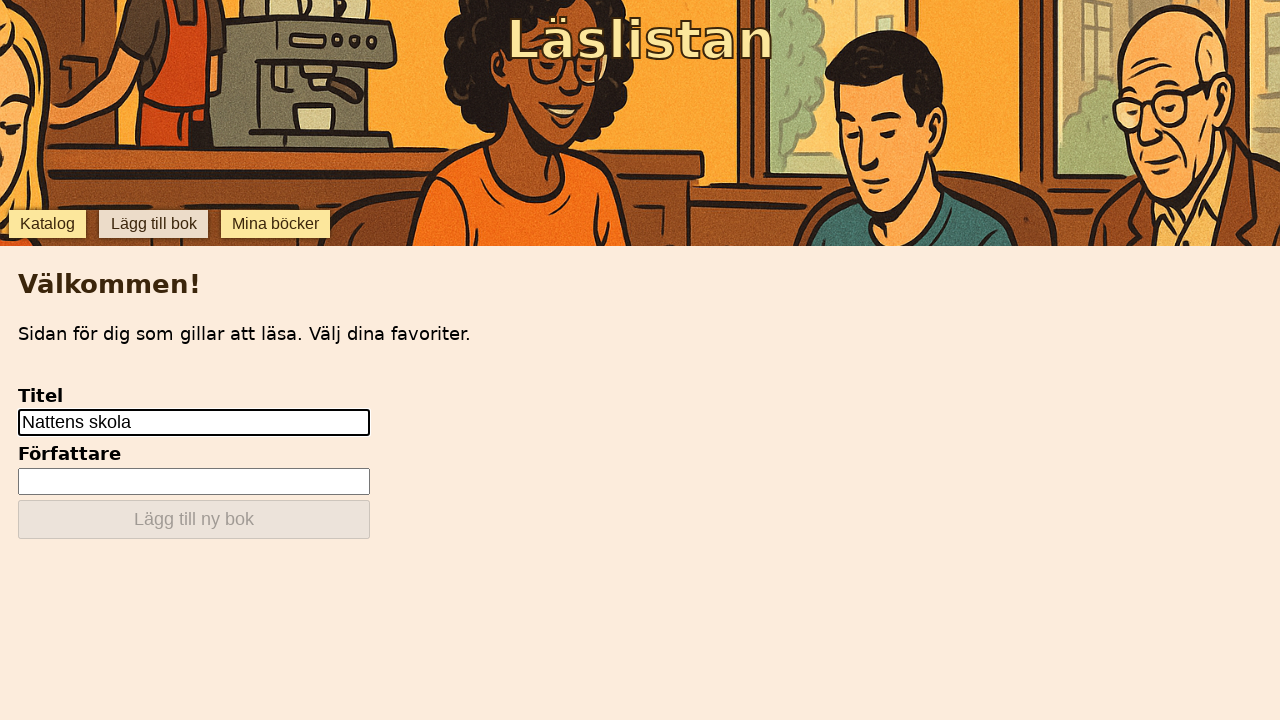

Filled author field with 'Karl Ove Knausgård' on [data-testid='add-input-author']
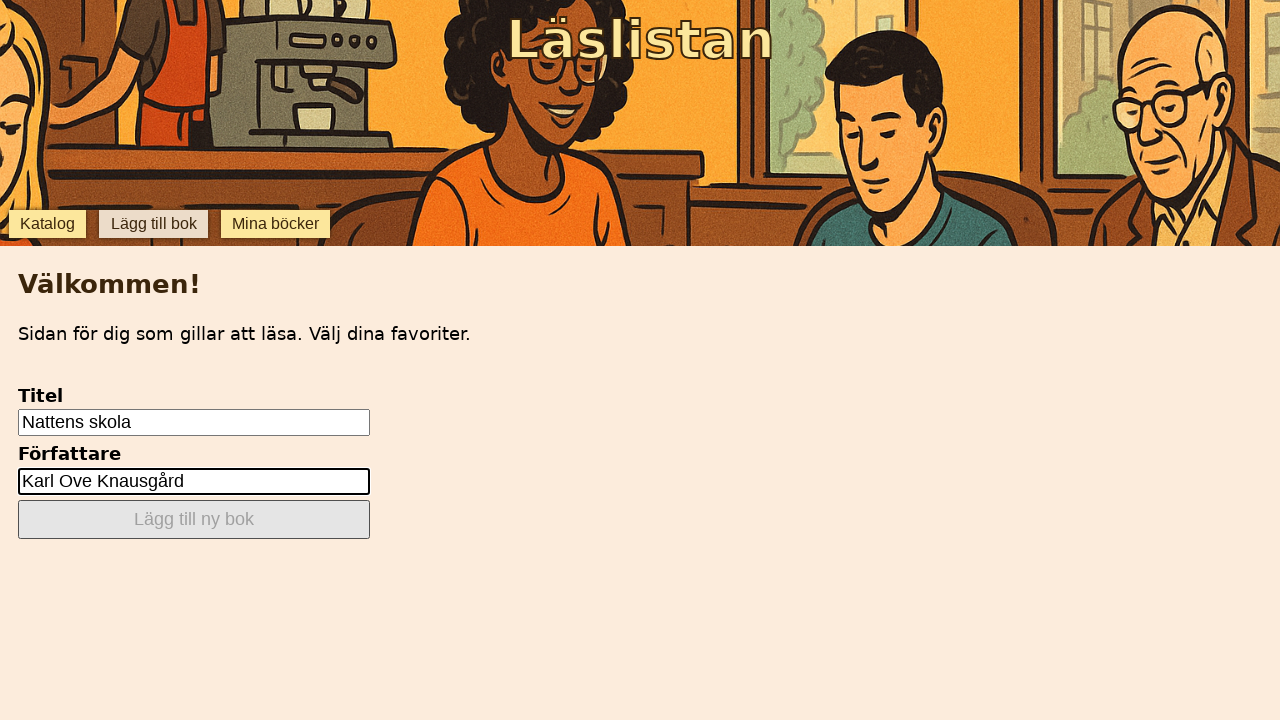

Submitted third book (Nattens skola) at (194, 520) on [data-testid='add-submit']
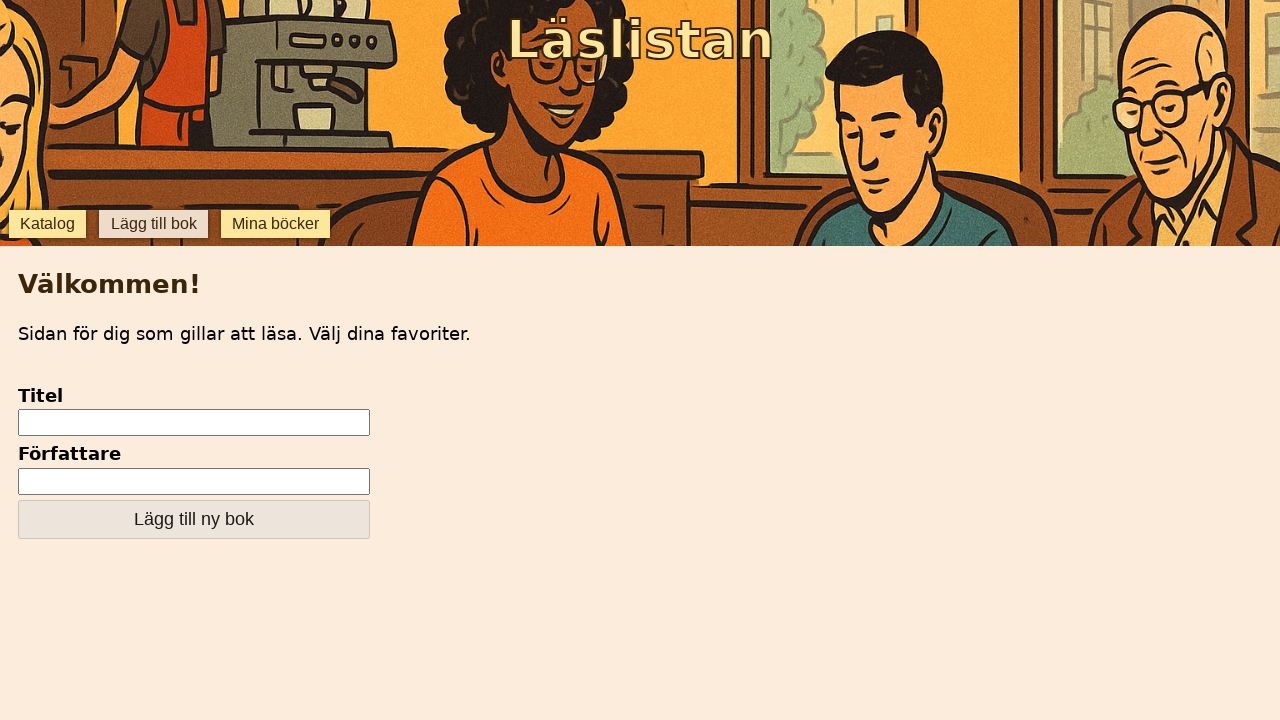

Navigated to catalog at (47, 224) on [data-testid='catalog']
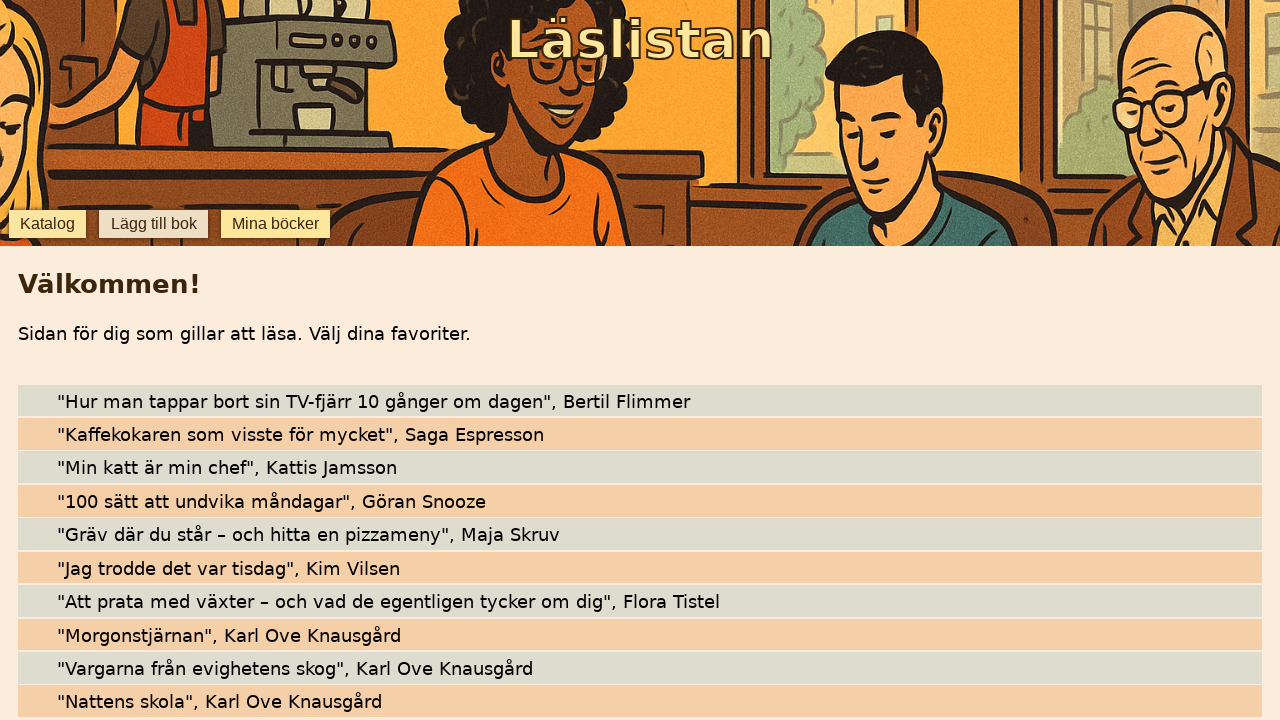

Verified 'Morgonstjärnan' is visible in catalog
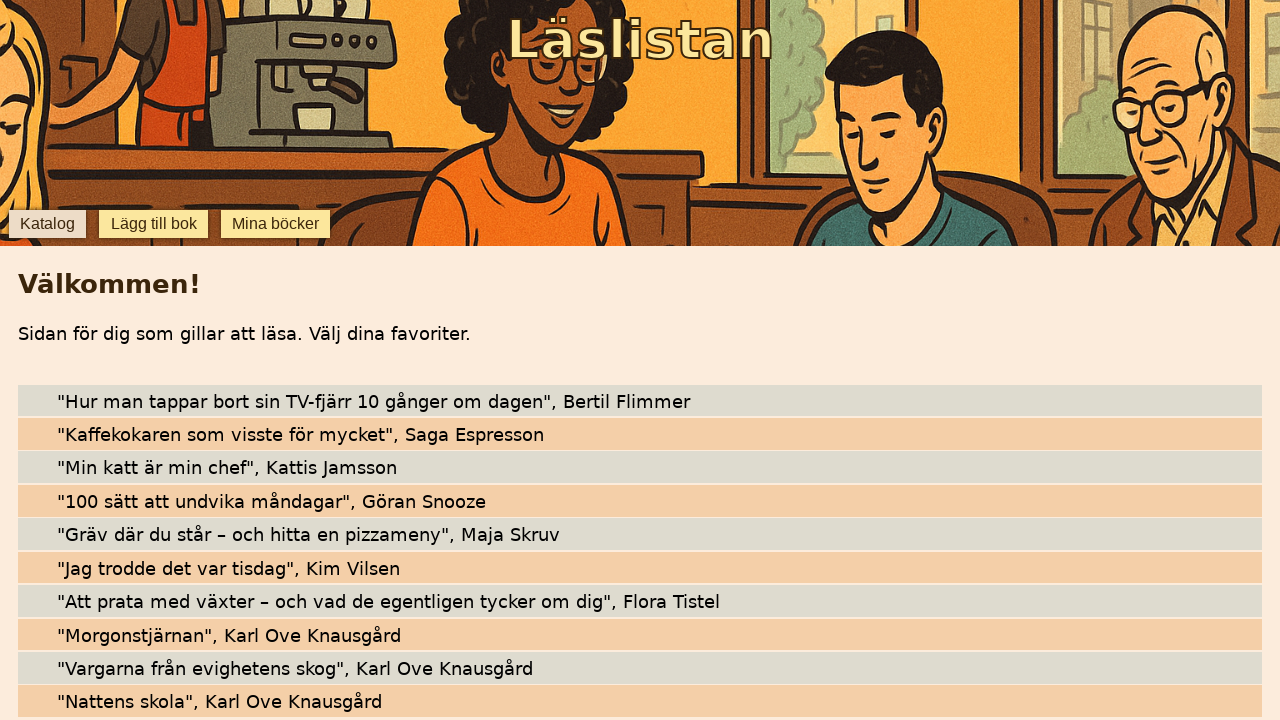

Verified 'Vargarna från evighetens' is visible in catalog
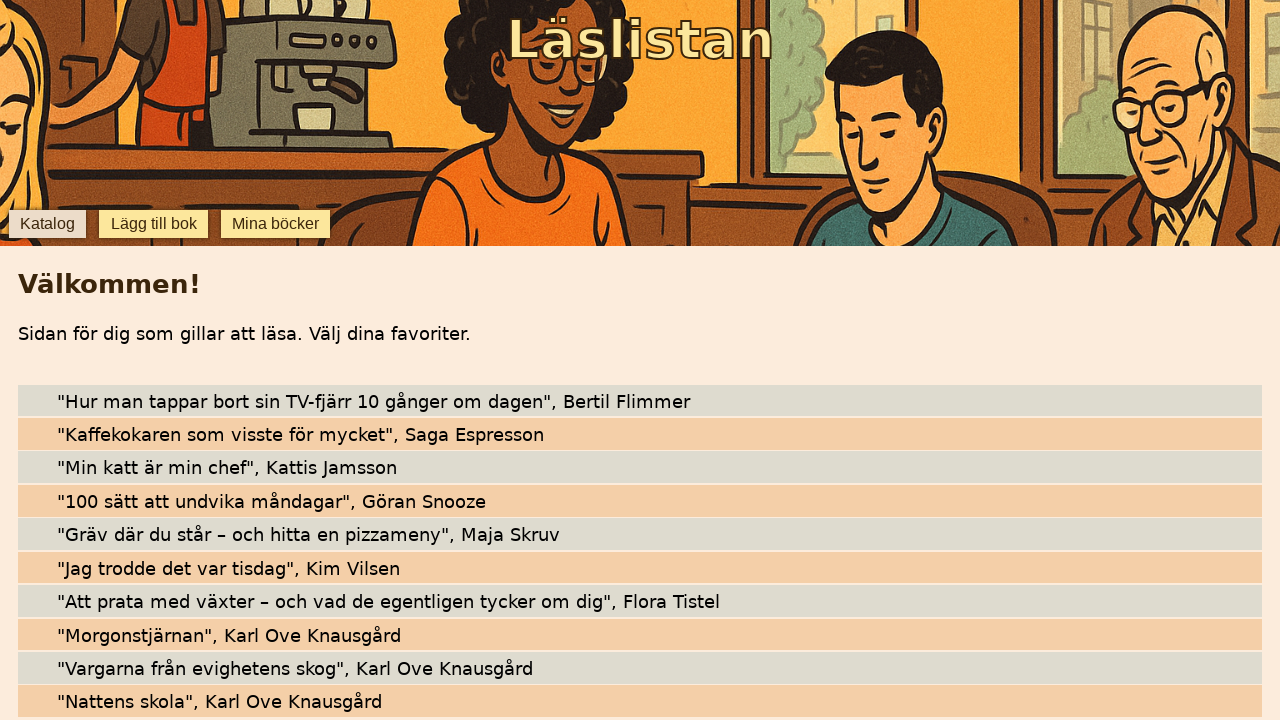

Verified 'Nattens skola' is visible in catalog
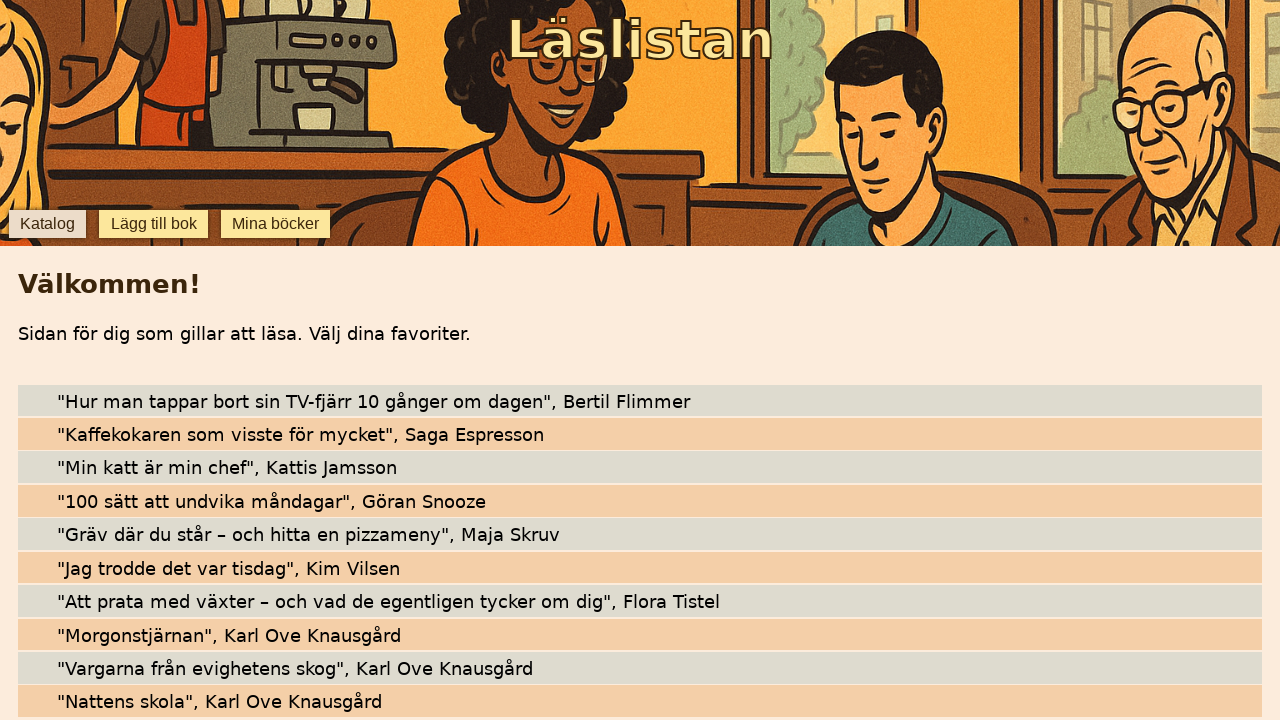

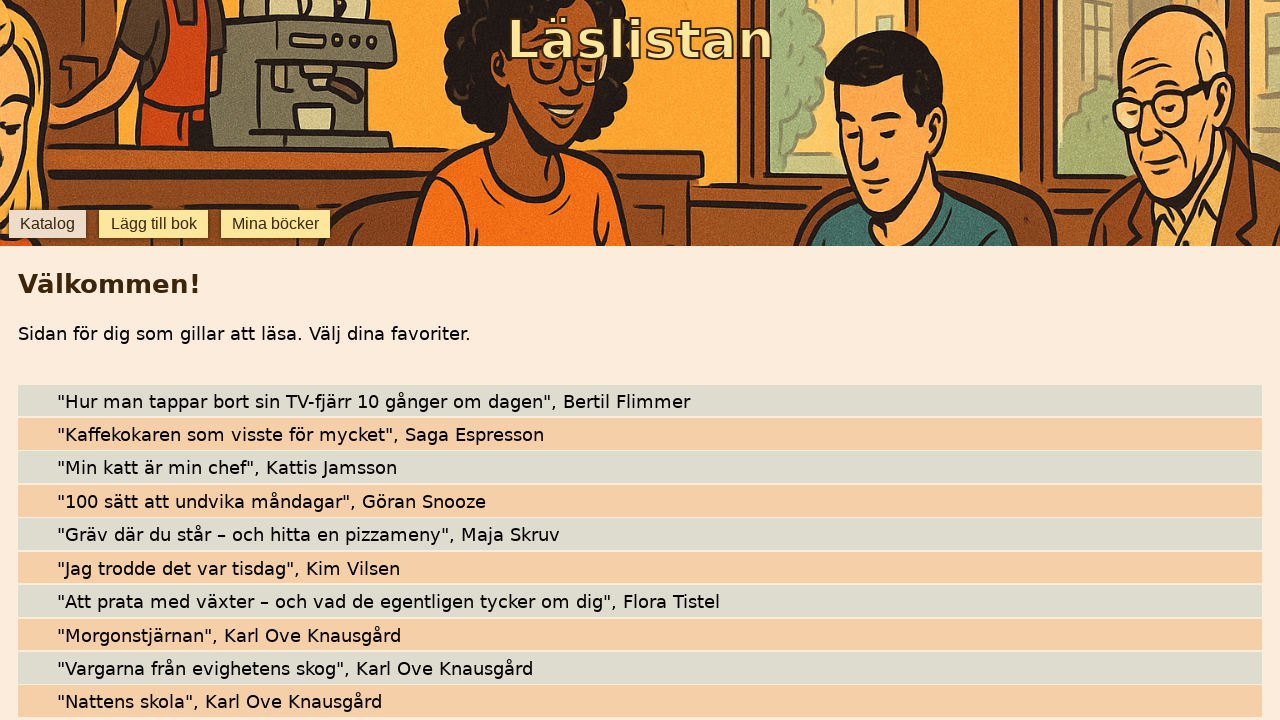